Tests that the complete all checkbox updates state when individual items are completed or cleared

Starting URL: https://demo.playwright.dev/todomvc

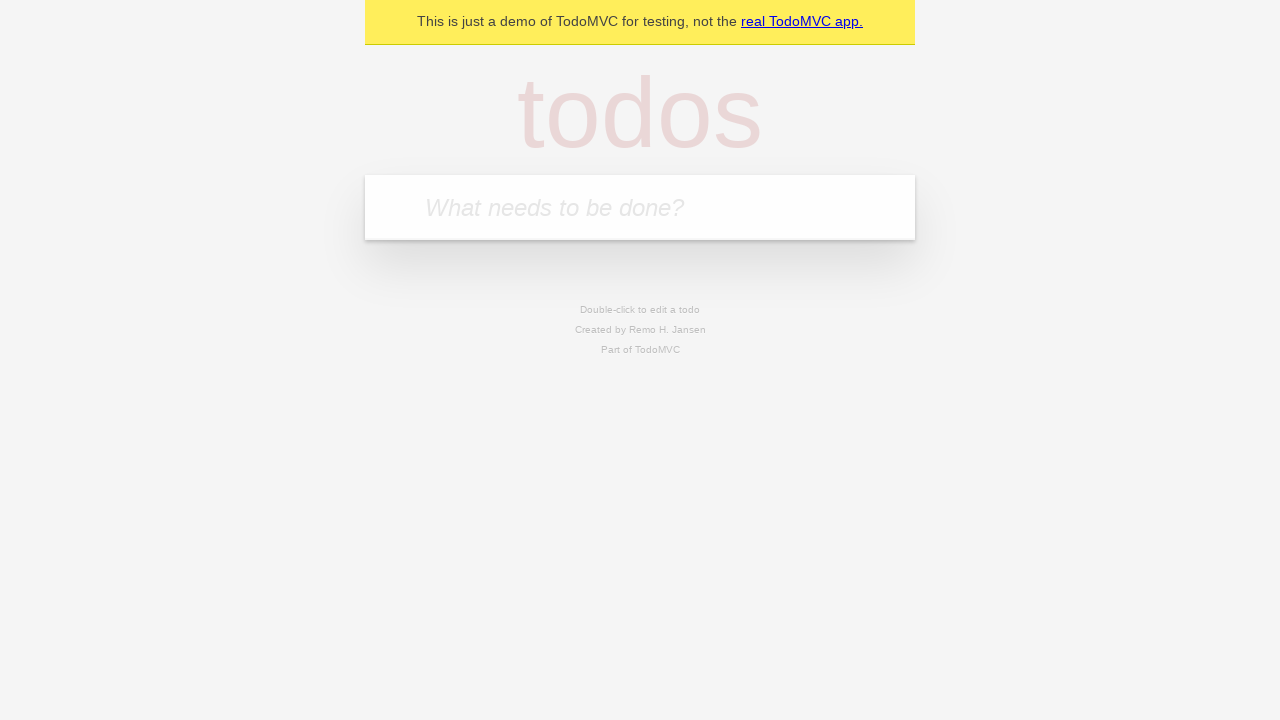

Filled todo input with 'buy some cheese' on internal:attr=[placeholder="What needs to be done?"i]
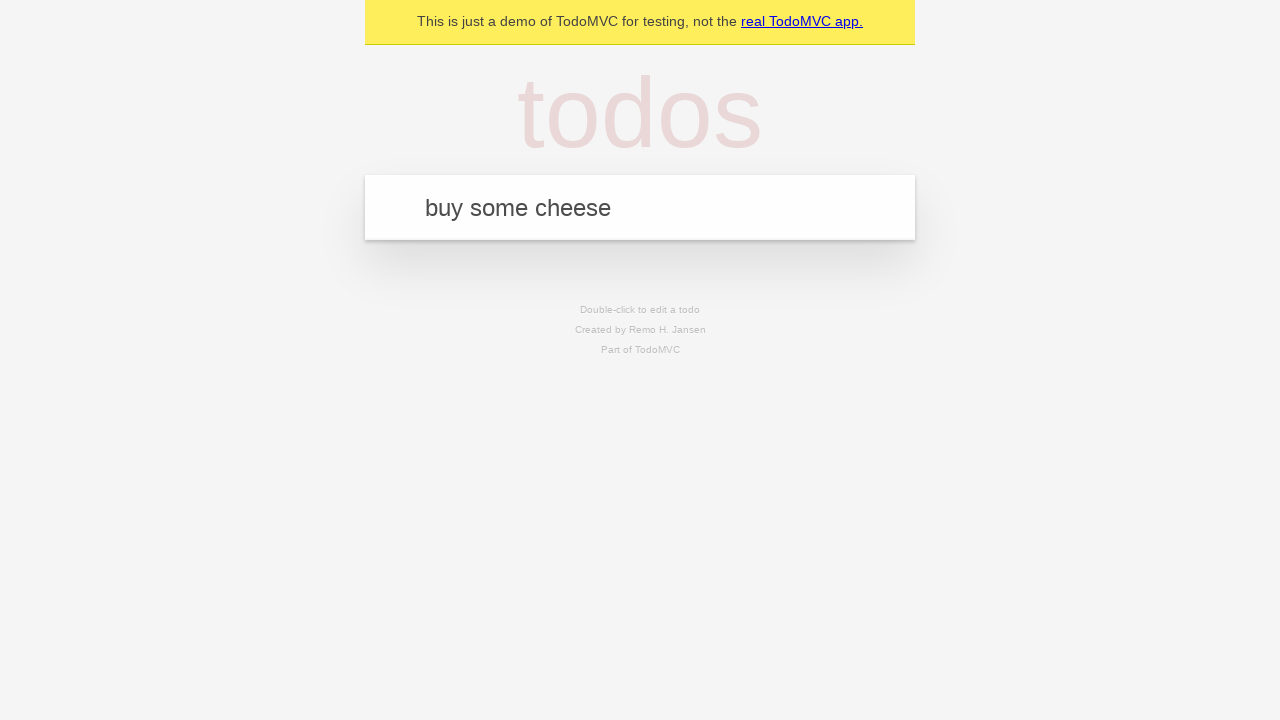

Pressed Enter to create todo 'buy some cheese' on internal:attr=[placeholder="What needs to be done?"i]
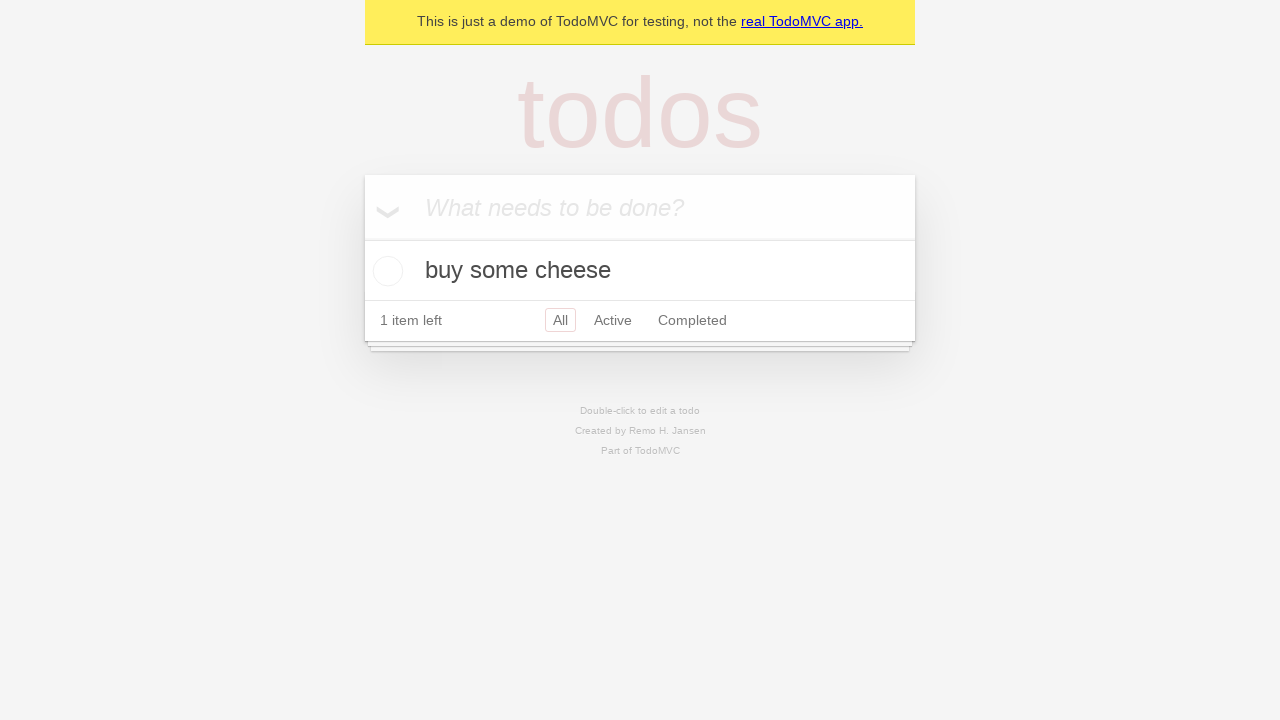

Filled todo input with 'feed the cat' on internal:attr=[placeholder="What needs to be done?"i]
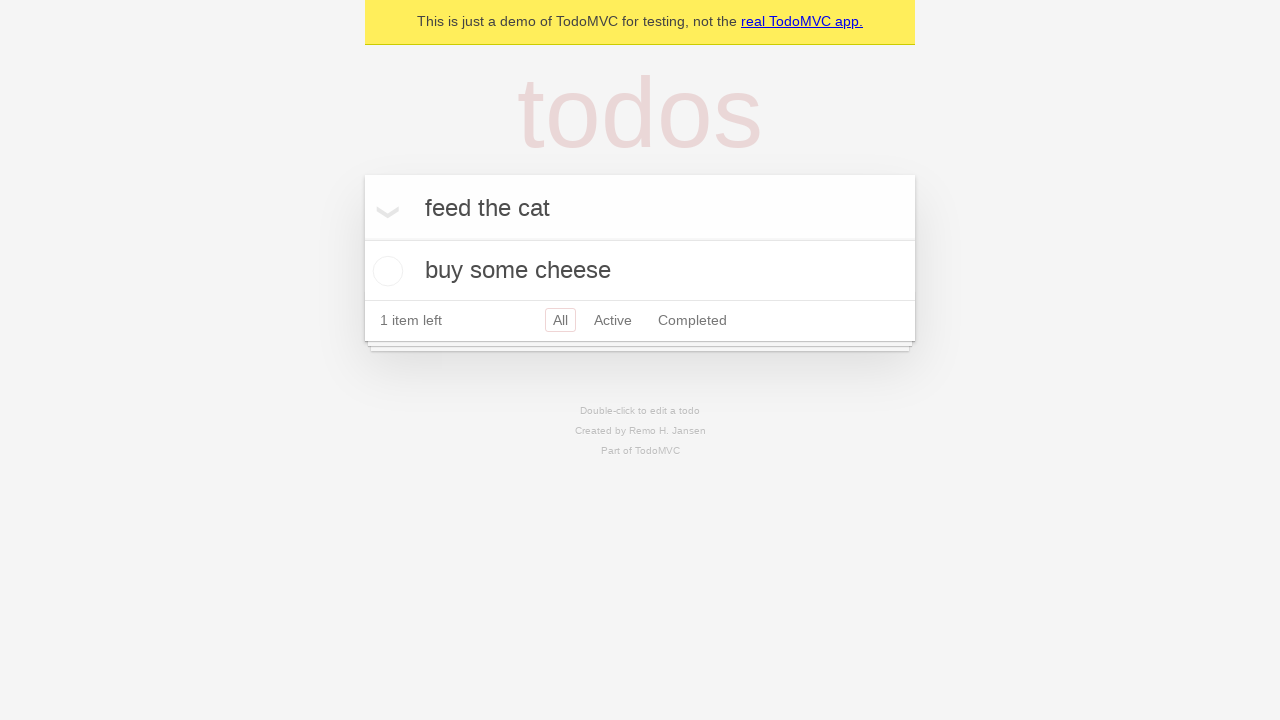

Pressed Enter to create todo 'feed the cat' on internal:attr=[placeholder="What needs to be done?"i]
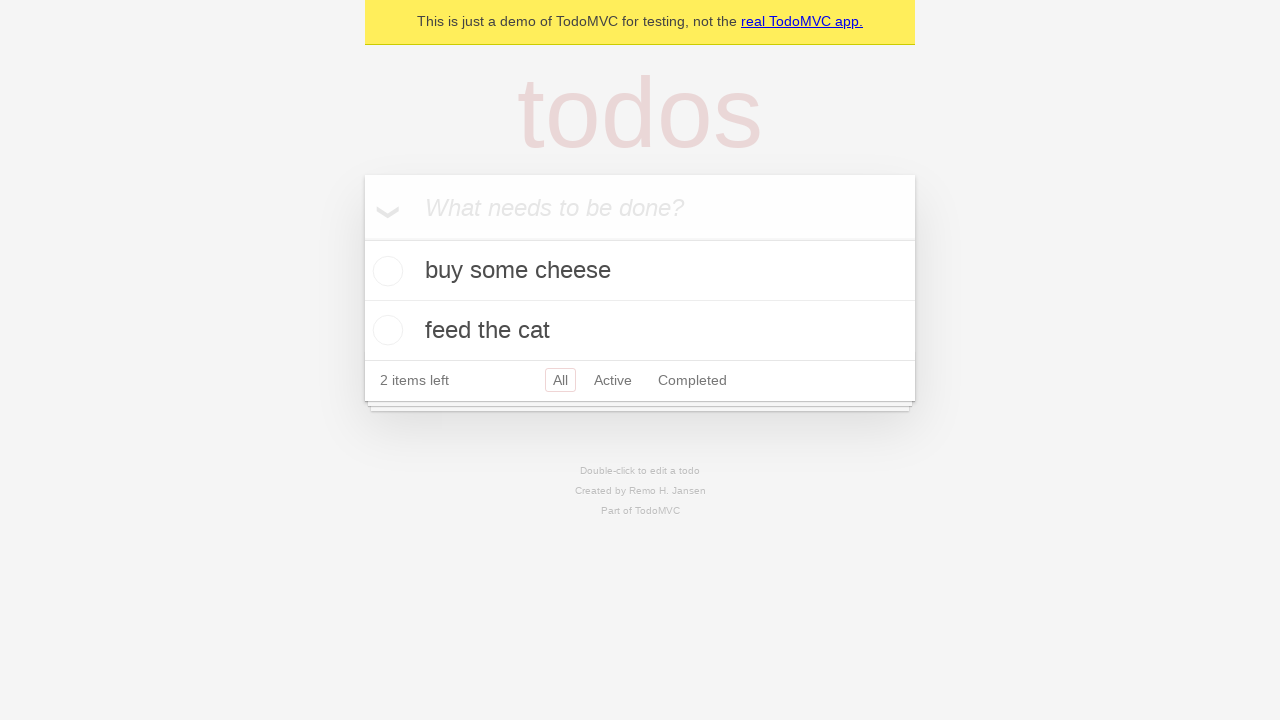

Filled todo input with 'book a doctors appointment' on internal:attr=[placeholder="What needs to be done?"i]
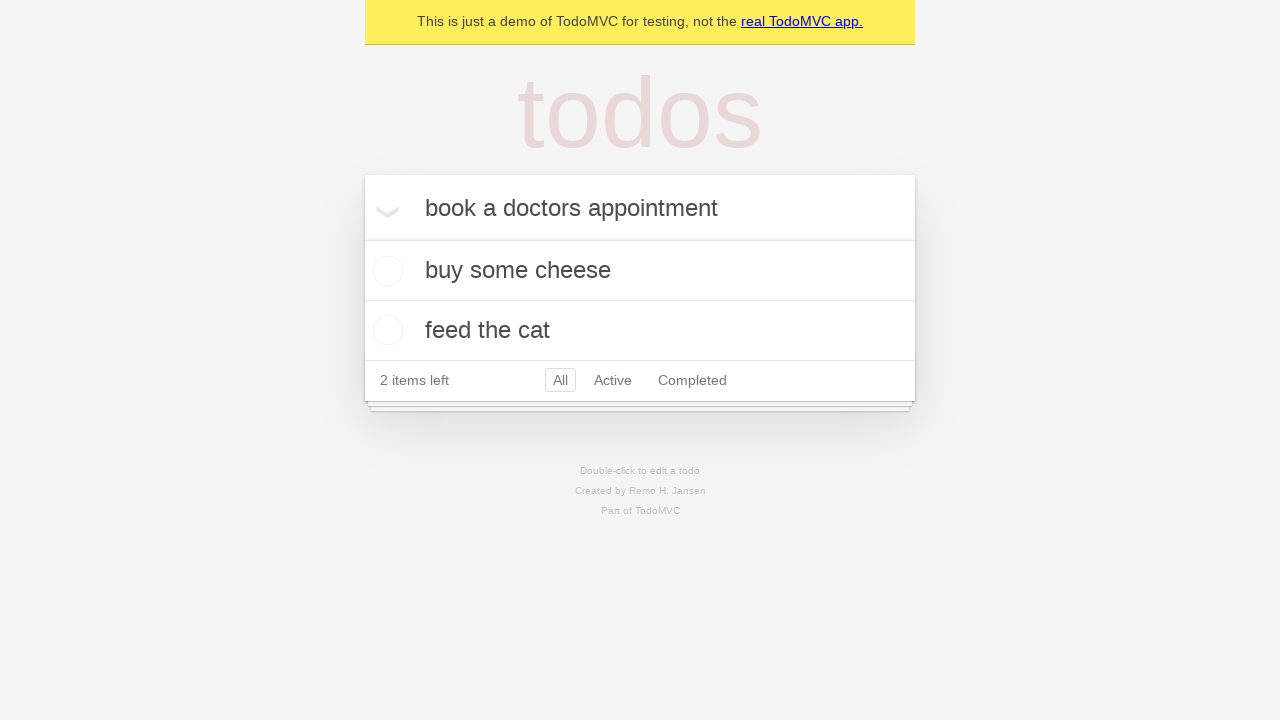

Pressed Enter to create todo 'book a doctors appointment' on internal:attr=[placeholder="What needs to be done?"i]
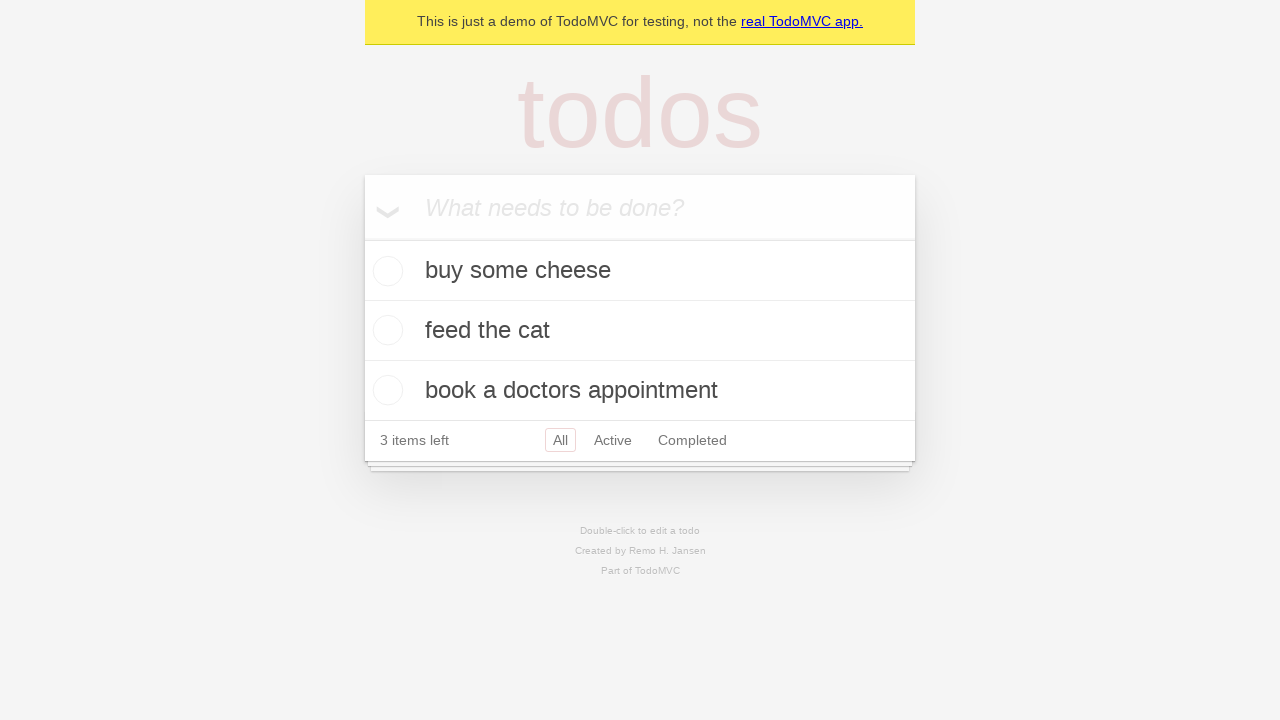

Clicked 'Mark all as complete' checkbox to check all todos at (362, 238) on internal:label="Mark all as complete"i
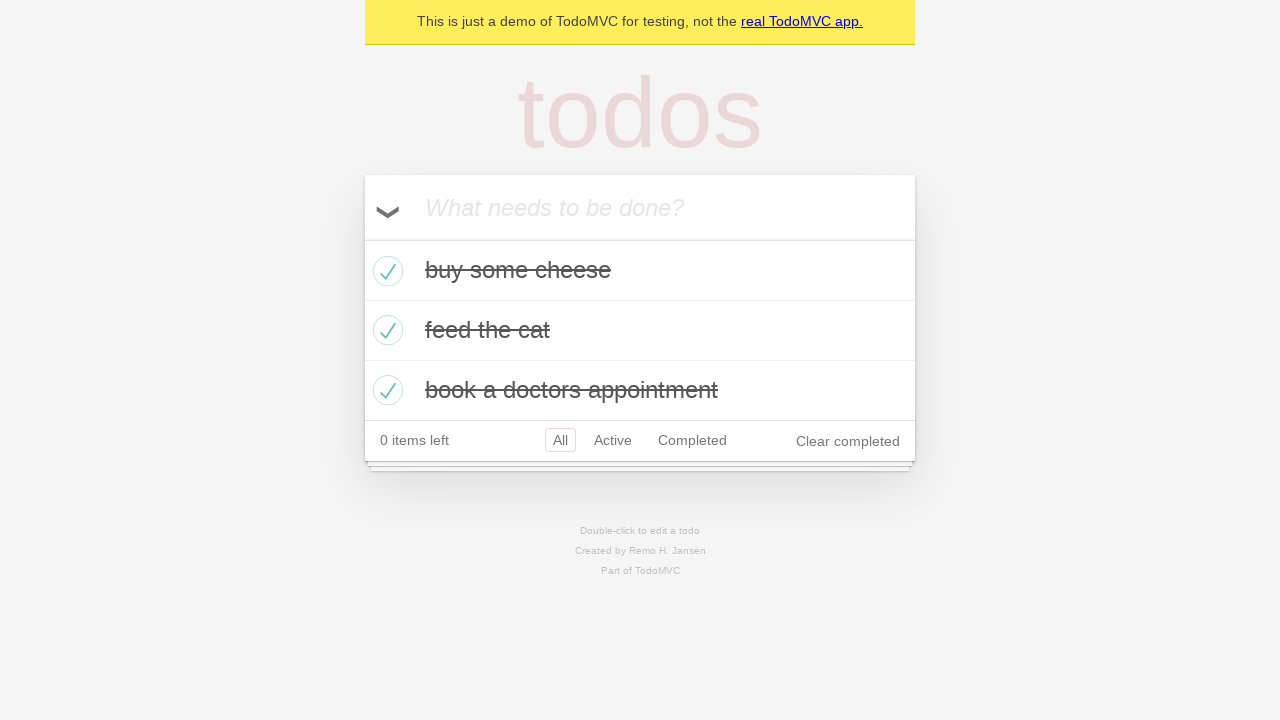

Unchecked the first todo item at (385, 271) on internal:testid=[data-testid="todo-item"s] >> nth=0 >> internal:role=checkbox
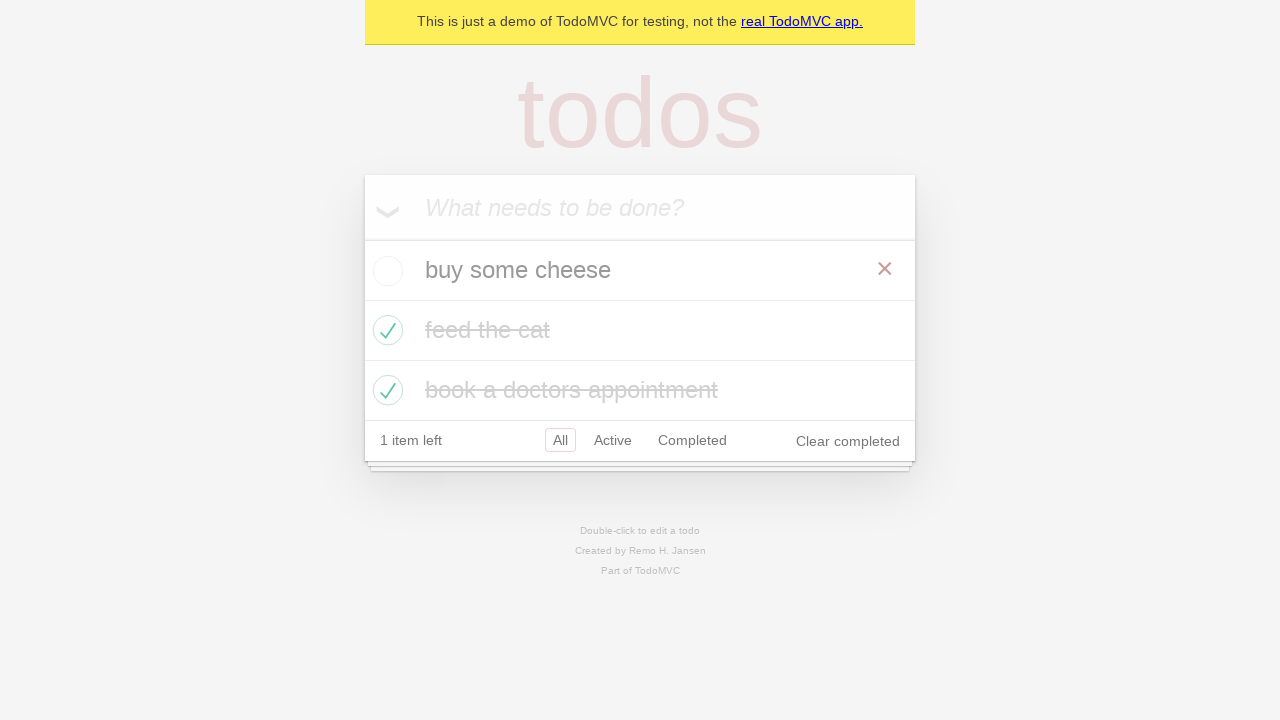

Checked the first todo item again at (385, 271) on internal:testid=[data-testid="todo-item"s] >> nth=0 >> internal:role=checkbox
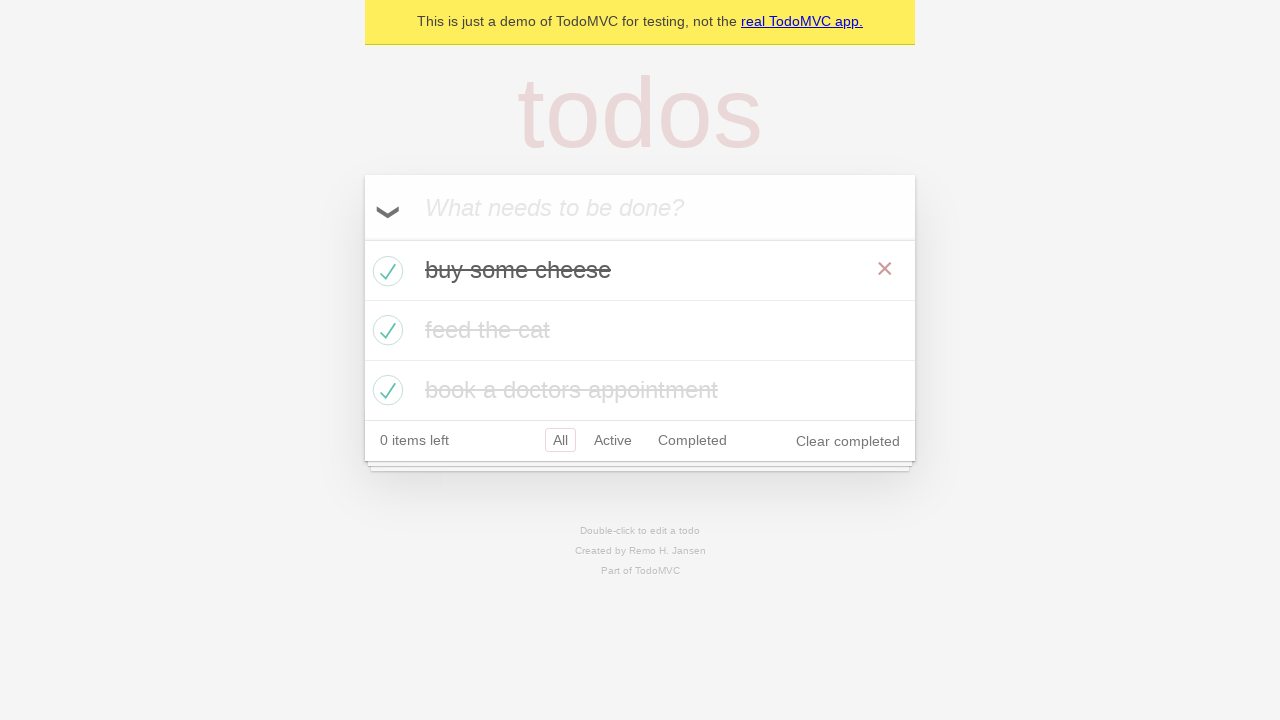

Verified that 'Mark all as complete' checkbox is checked again
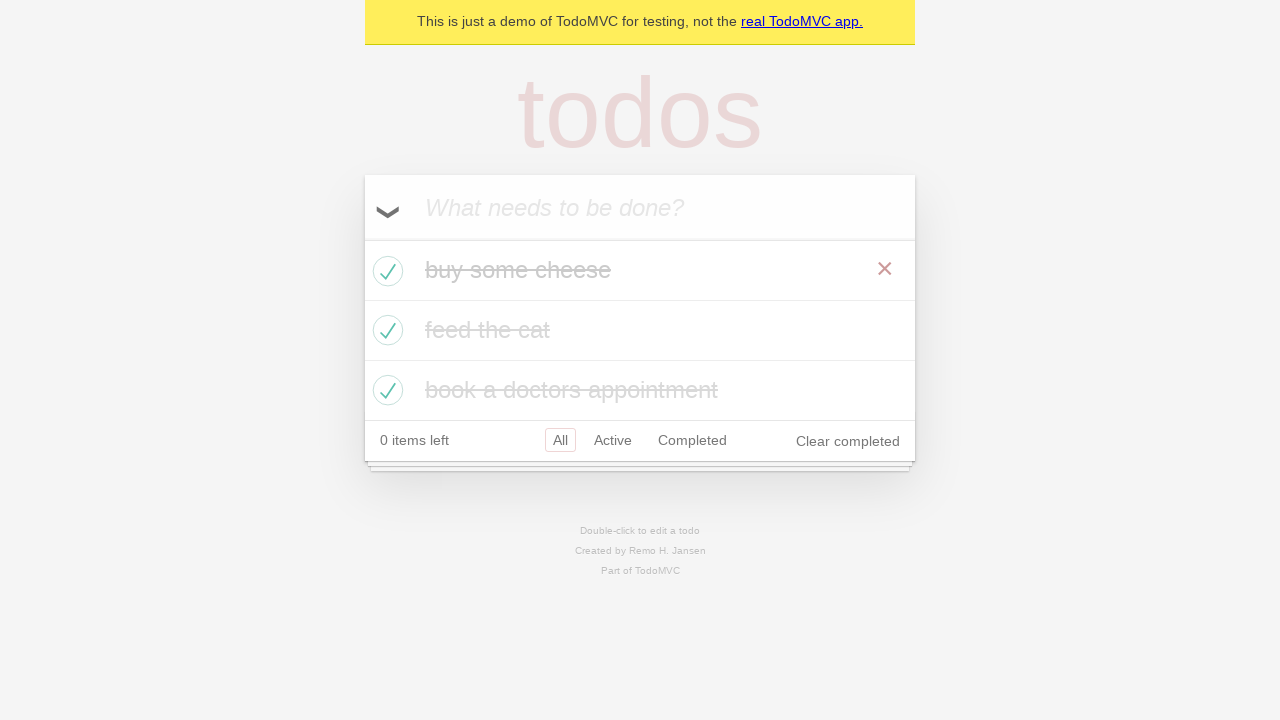

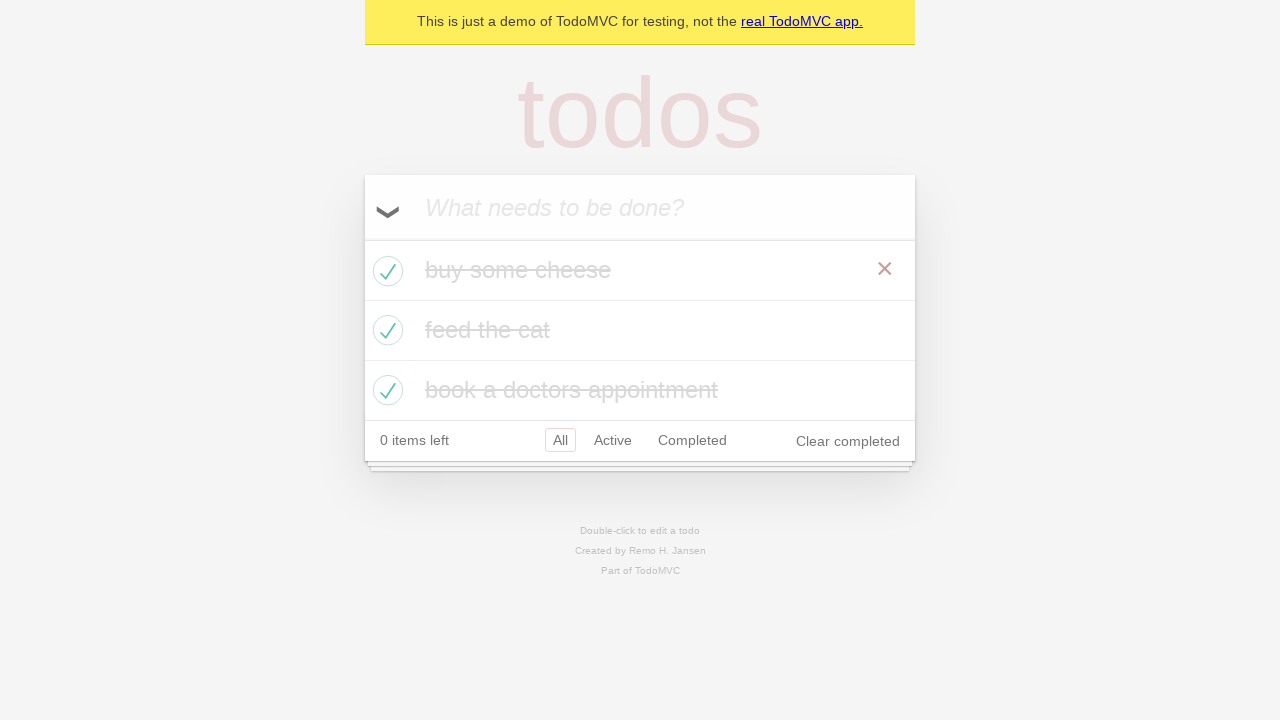